Tests handling a JavaScript confirm dialog by clicking a button that triggers a confirm alert and dismissing it

Starting URL: https://the-internet.herokuapp.com/javascript_alerts

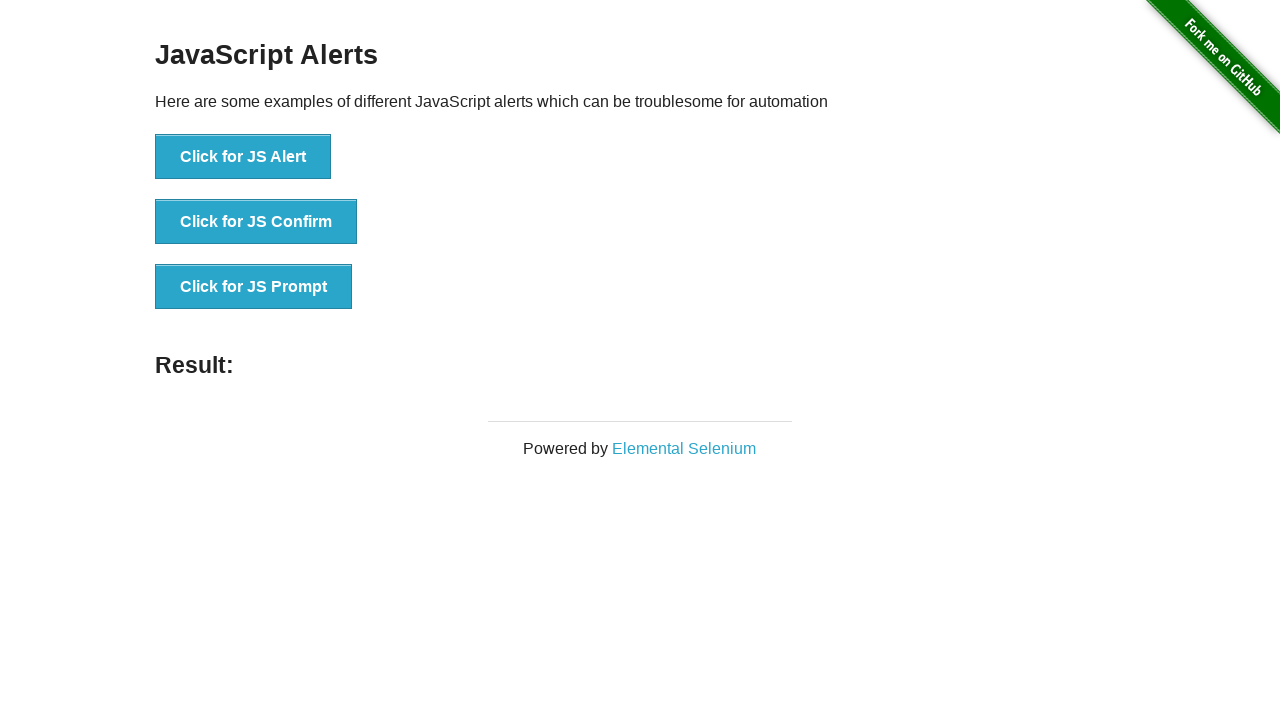

Set up dialog handler to dismiss confirm dialogs
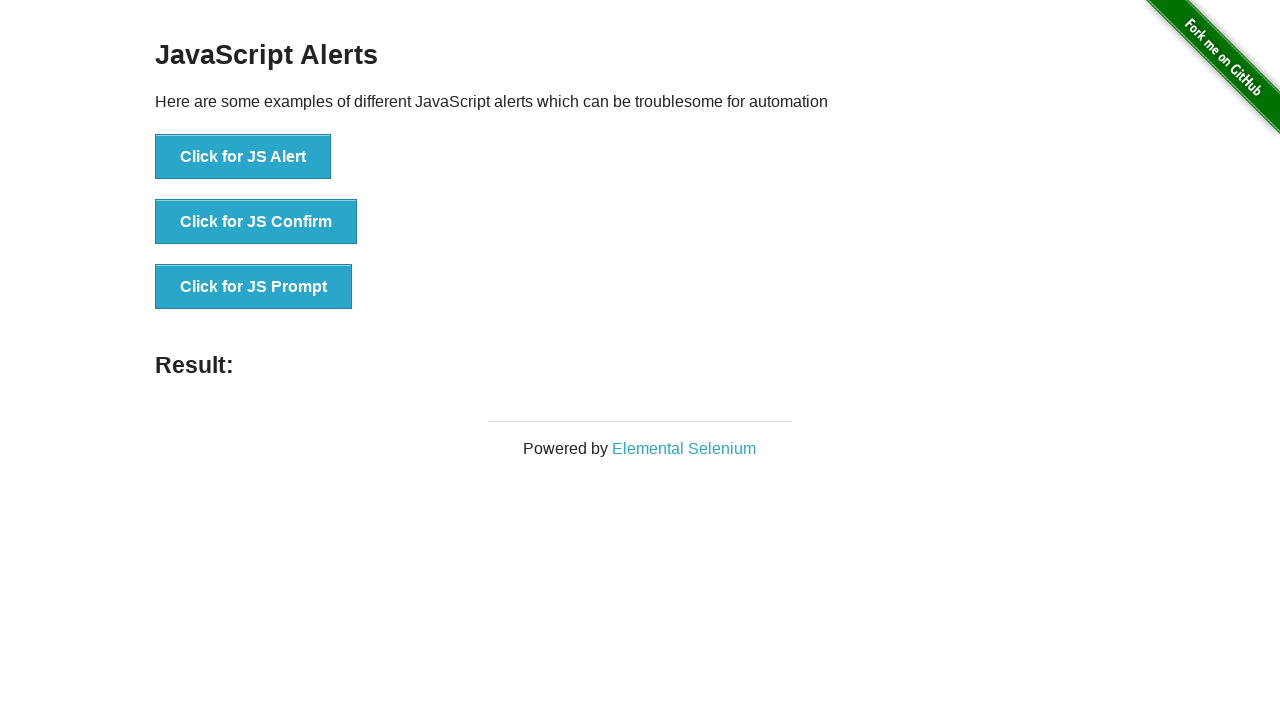

Clicked button to trigger JavaScript confirm dialog at (256, 222) on button[onclick*='Confirm']
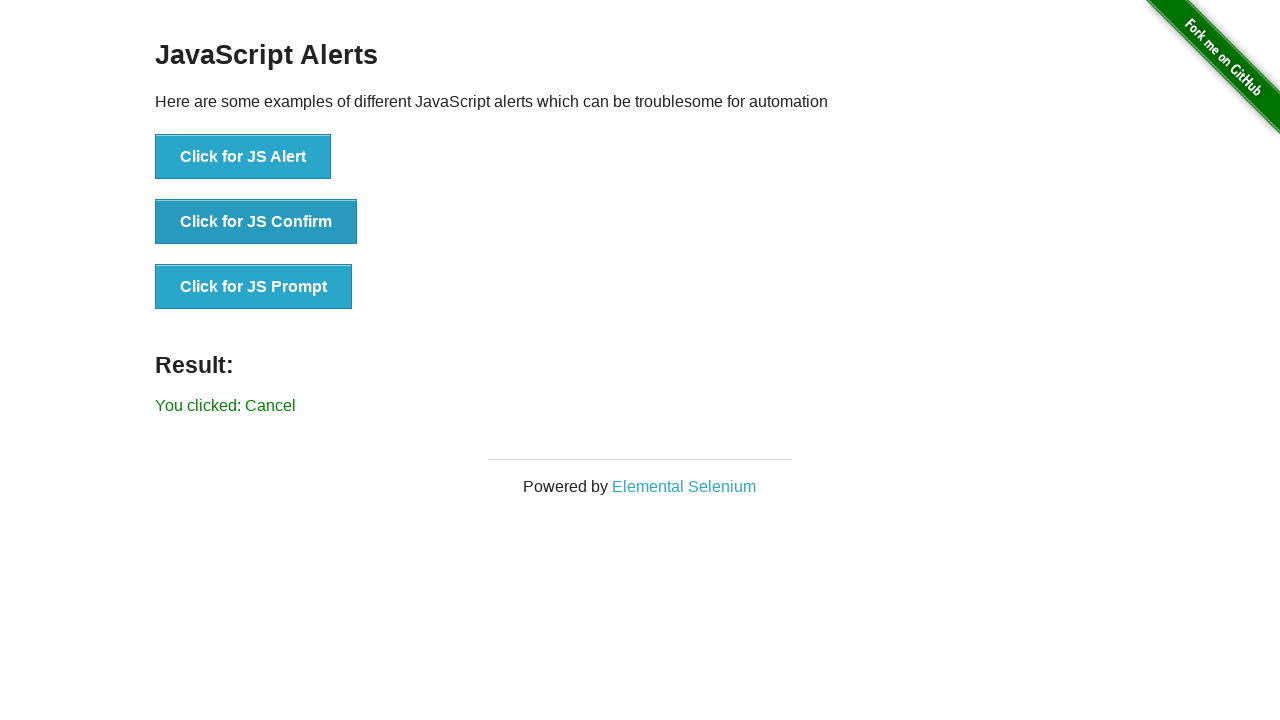

Result message element loaded after dismissing confirm dialog
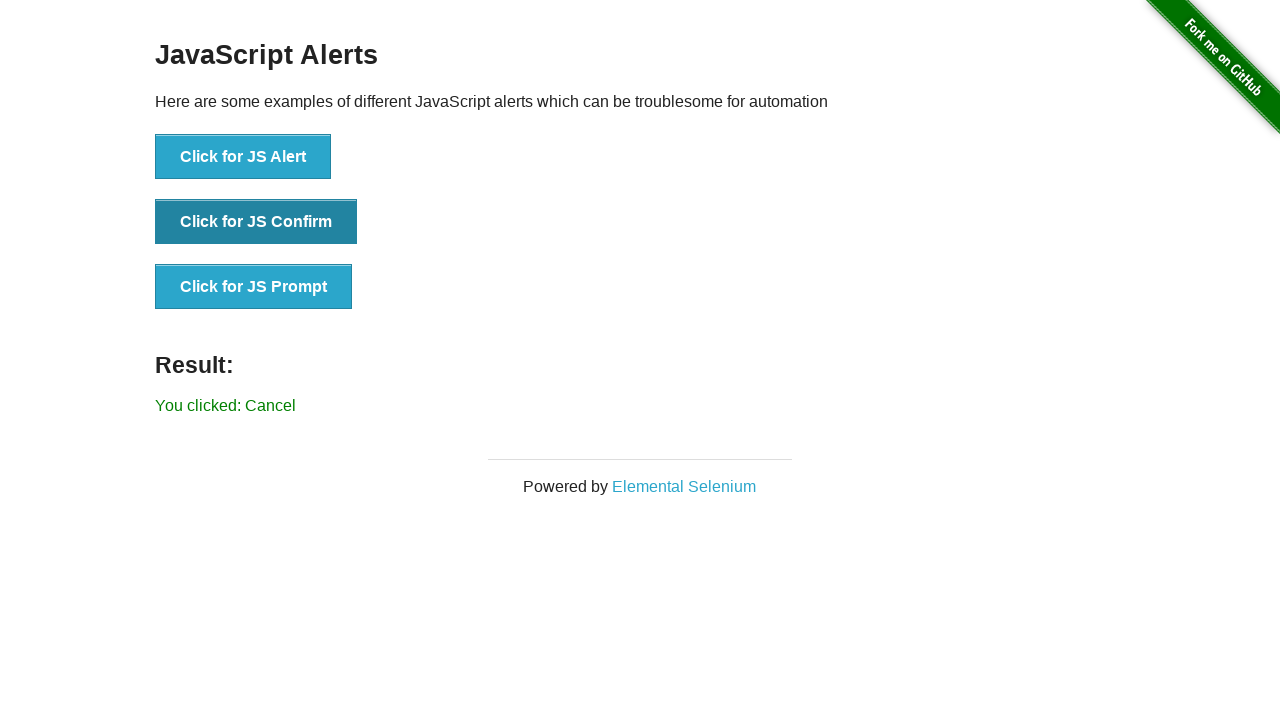

Retrieved result message text content
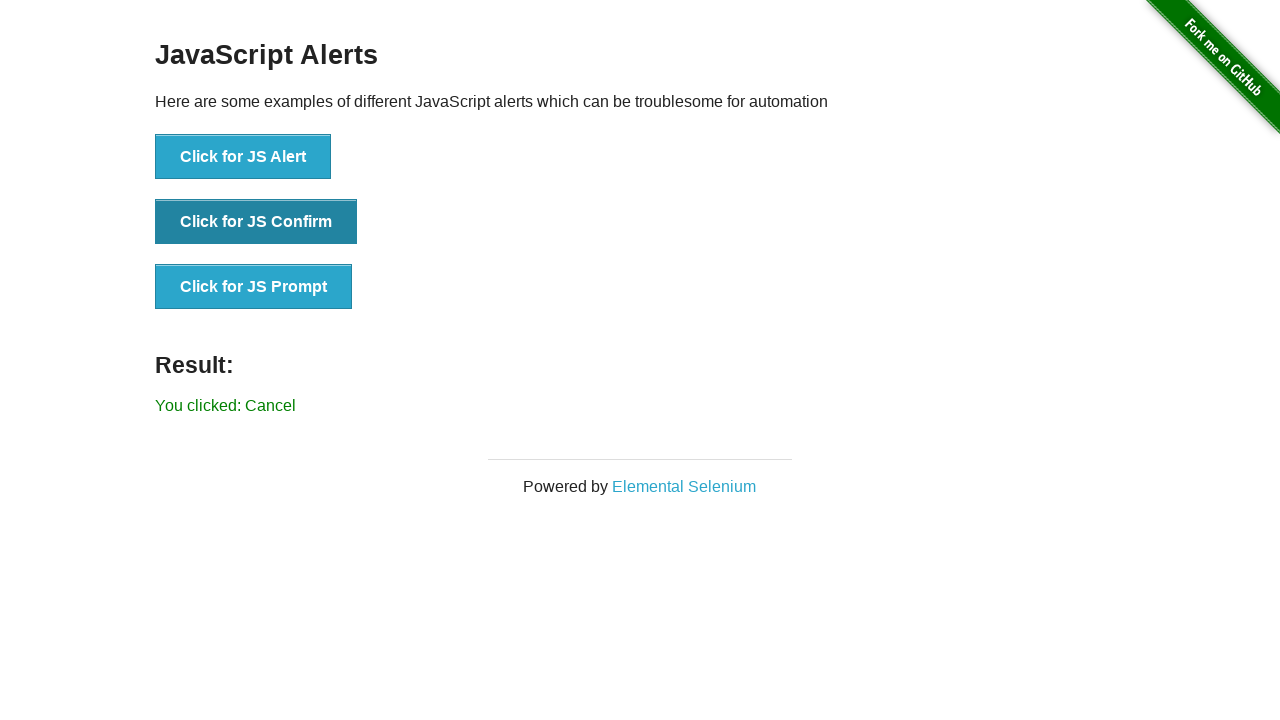

Verified that result message equals 'You clicked: Cancel'
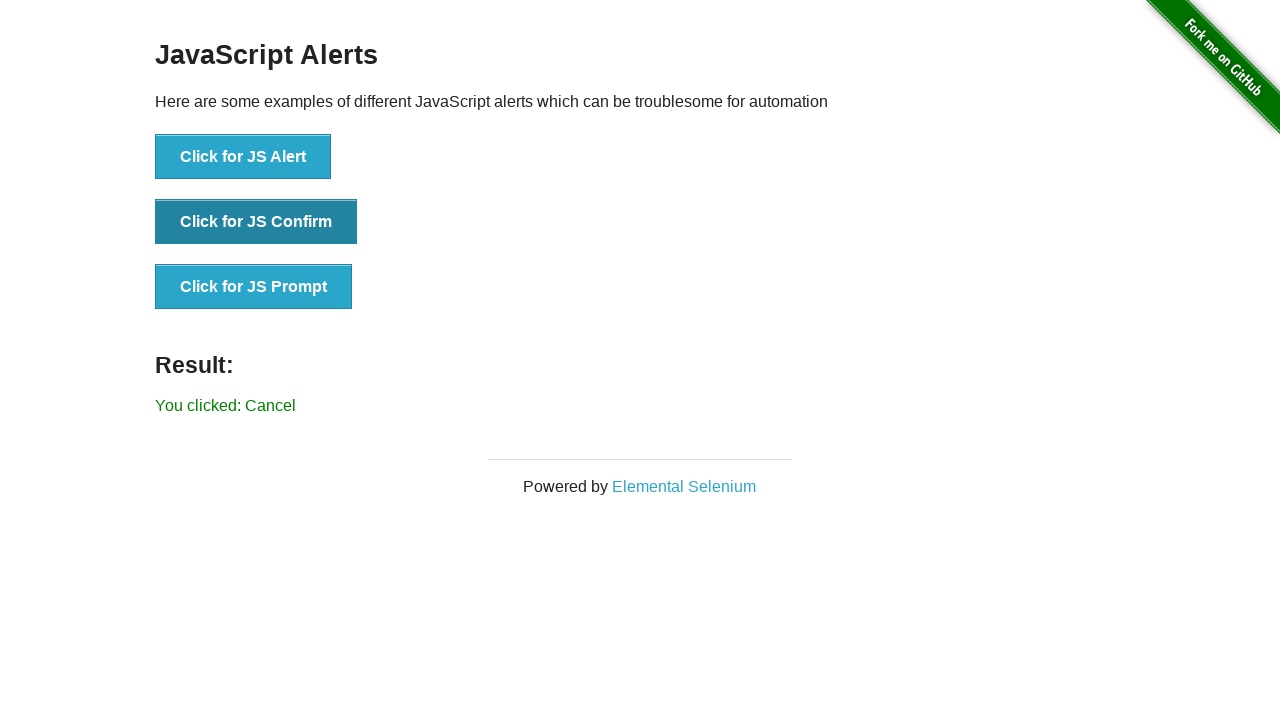

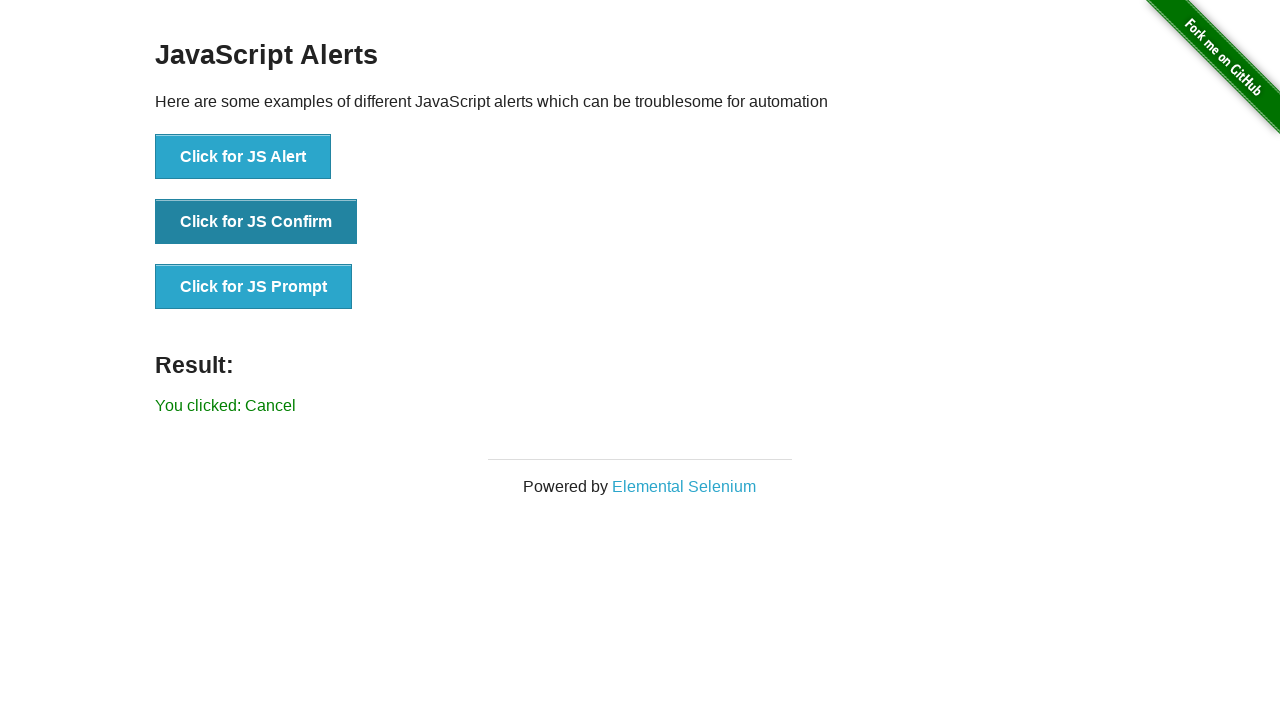